Tests dropdown menu functionality by clicking on the dropdown button and selecting the autocomplete option

Starting URL: https://formy-project.herokuapp.com/dropdown

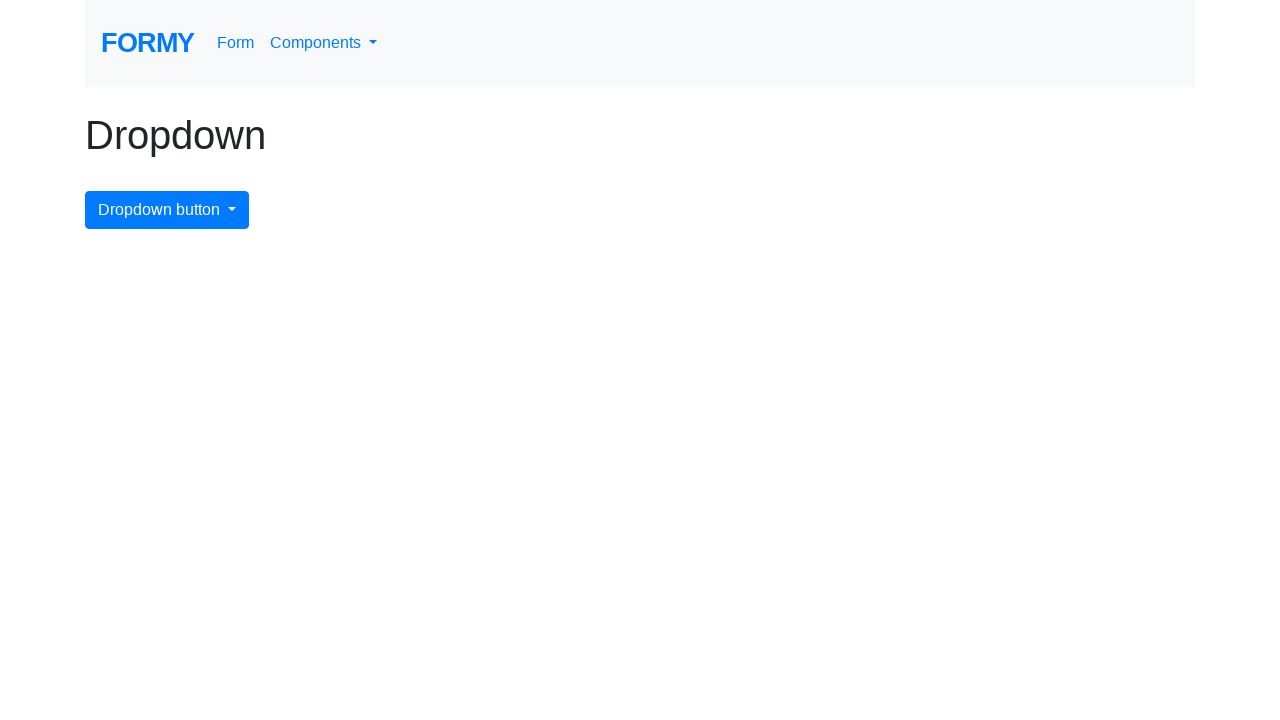

Clicked dropdown menu button at (167, 210) on #dropdownMenuButton
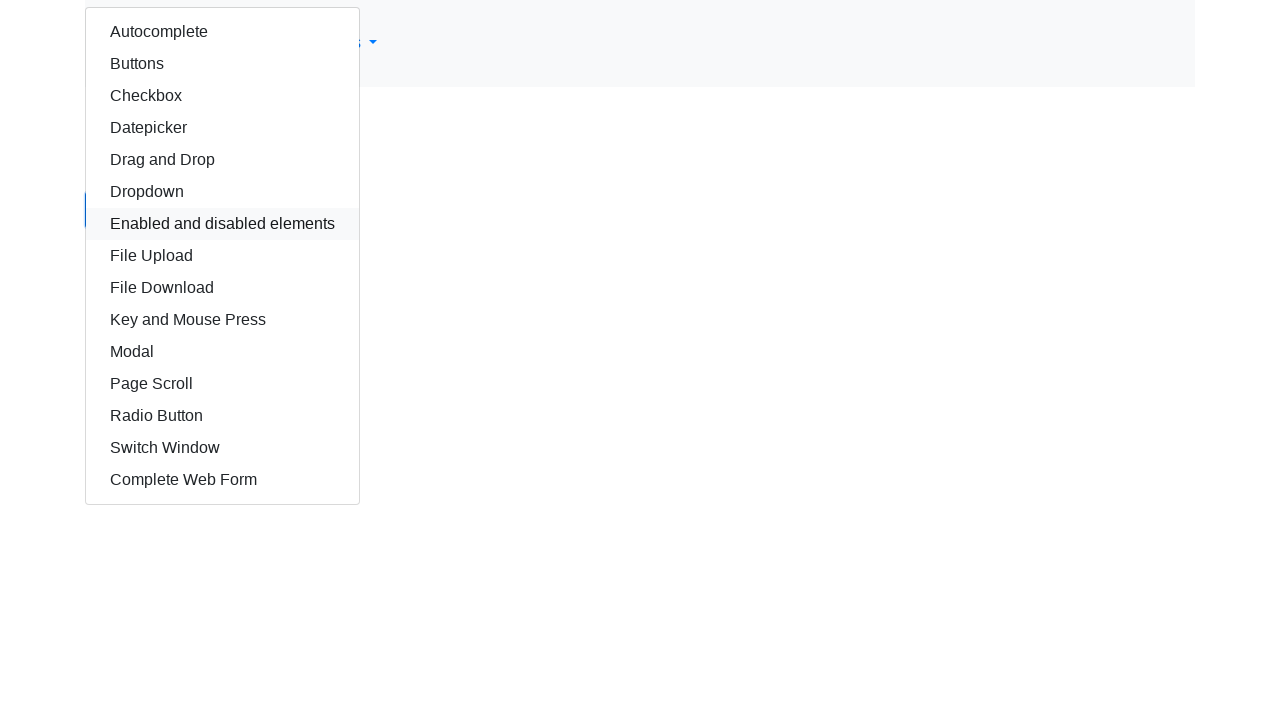

Clicked autocomplete option in dropdown menu at (222, 32) on #autocomplete
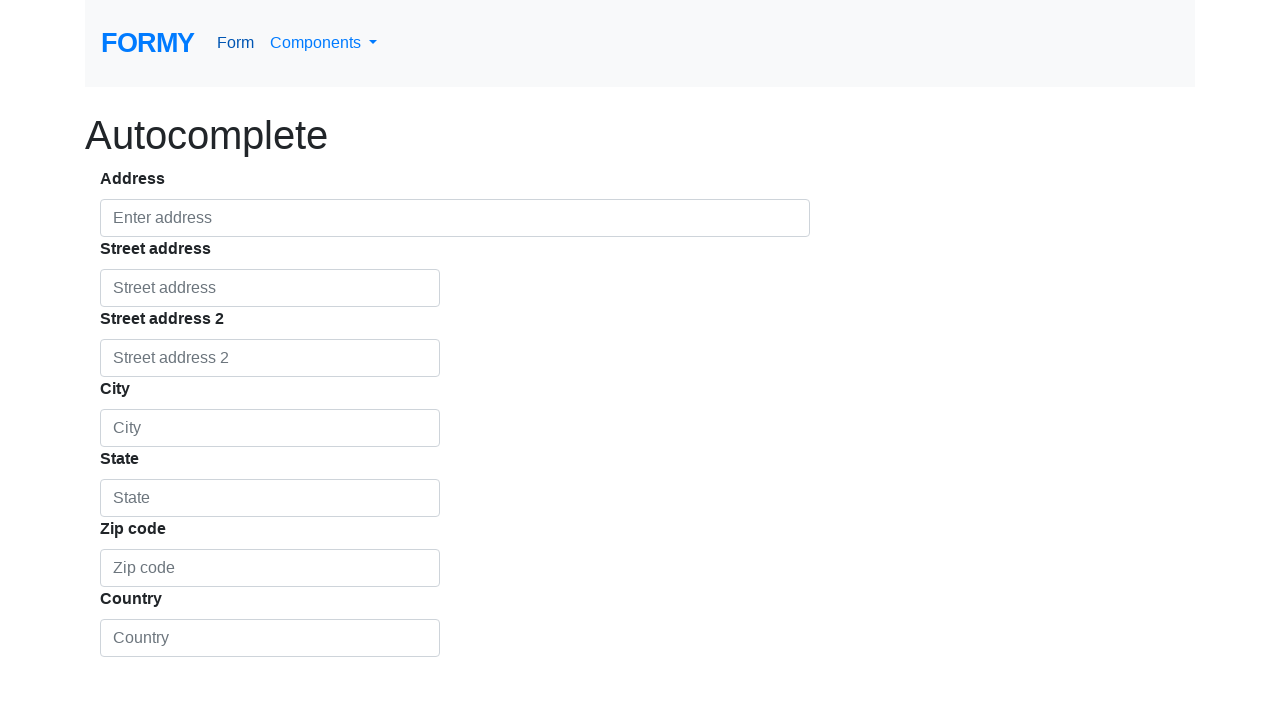

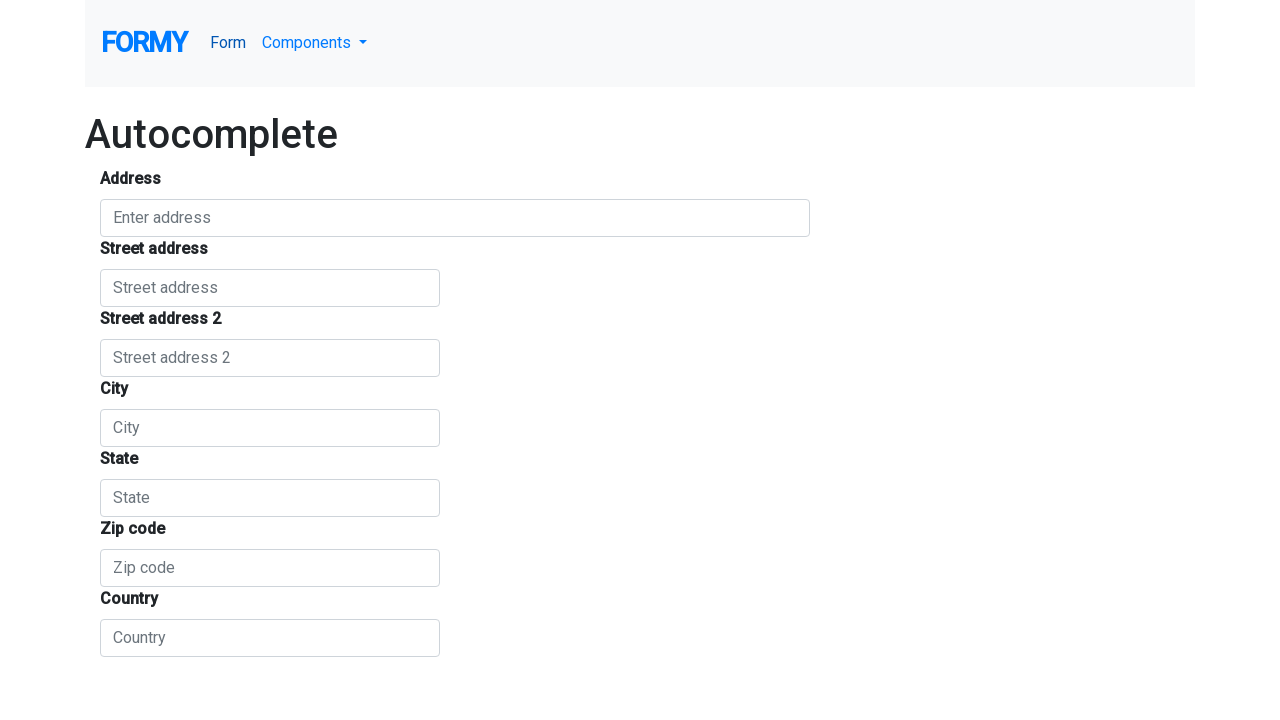